Tests form submission on Selenium's demo web form by filling a text field and clicking submit button

Starting URL: https://www.selenium.dev/selenium/web/web-form.html

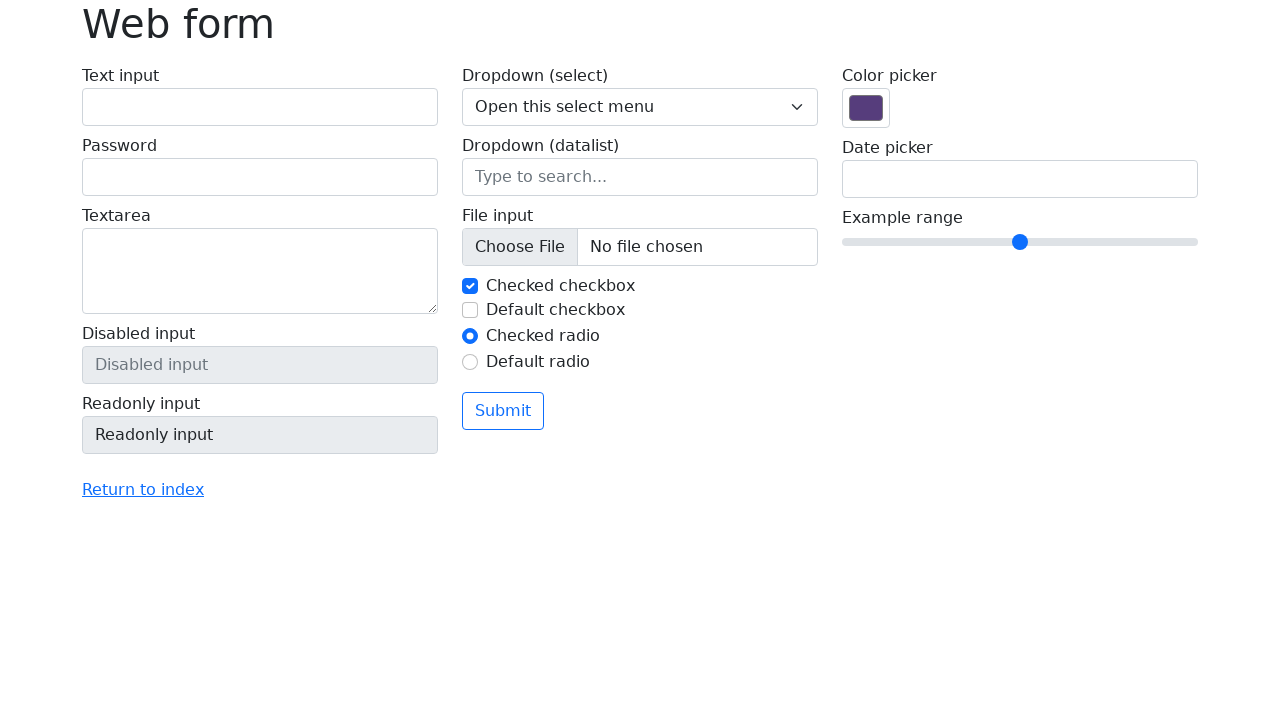

Filled text field with 'Selenium' on input[name='my-text']
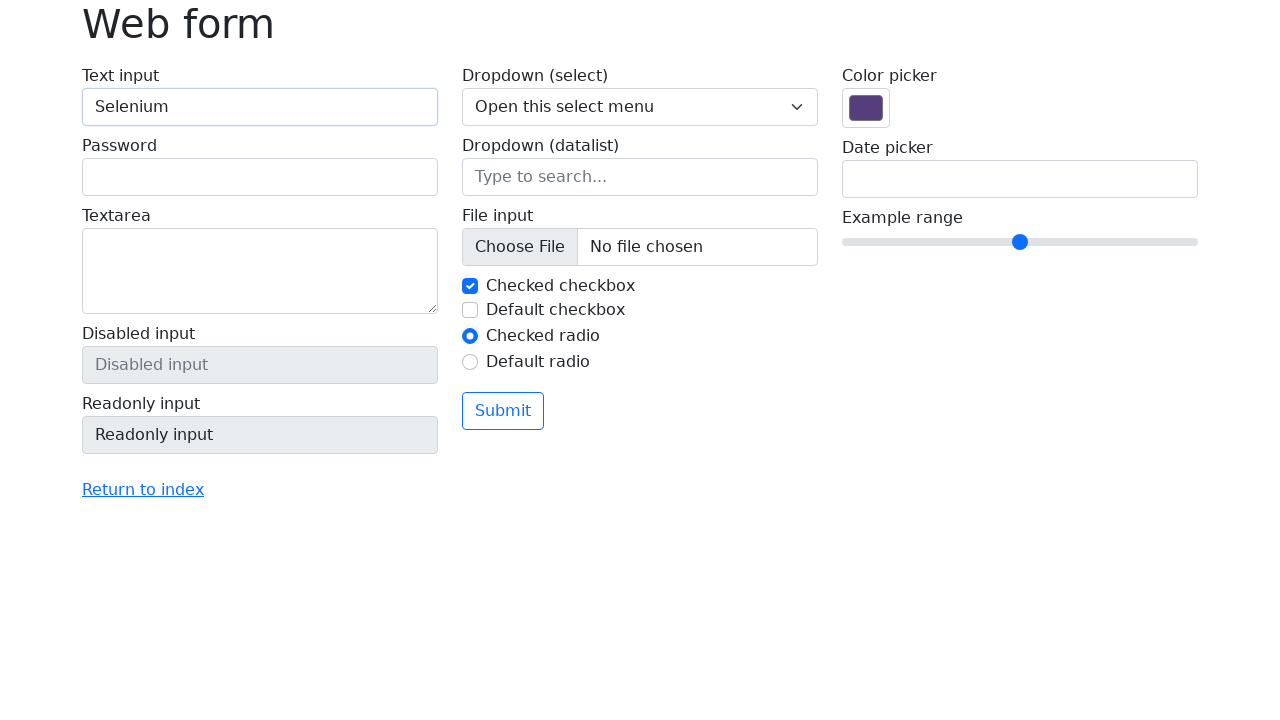

Clicked submit button at (503, 411) on button
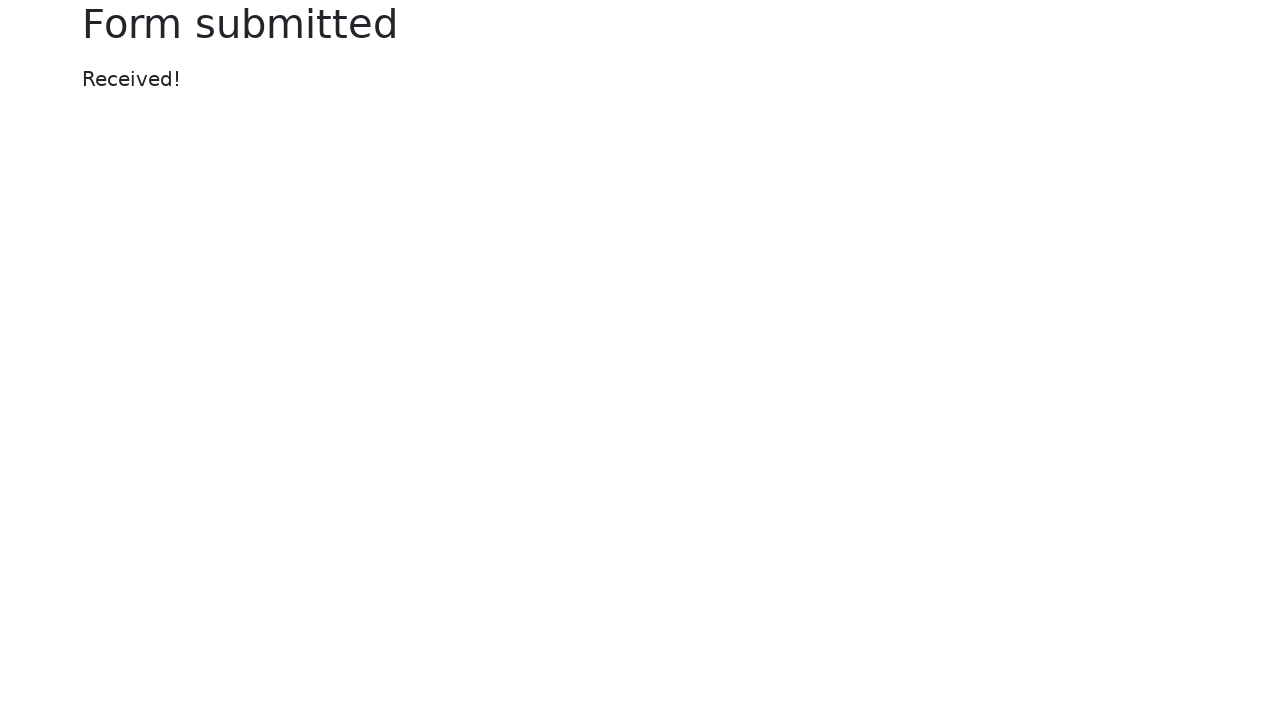

Success message appeared
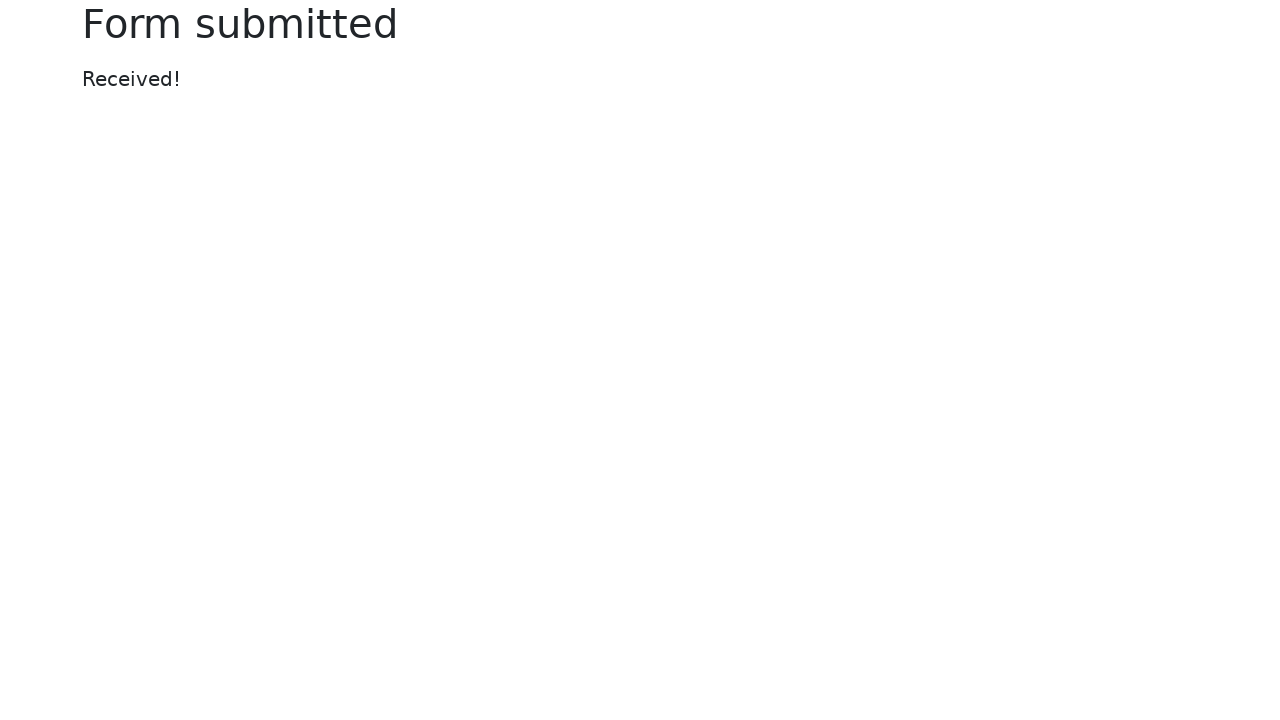

Verified success message text is 'Received!'
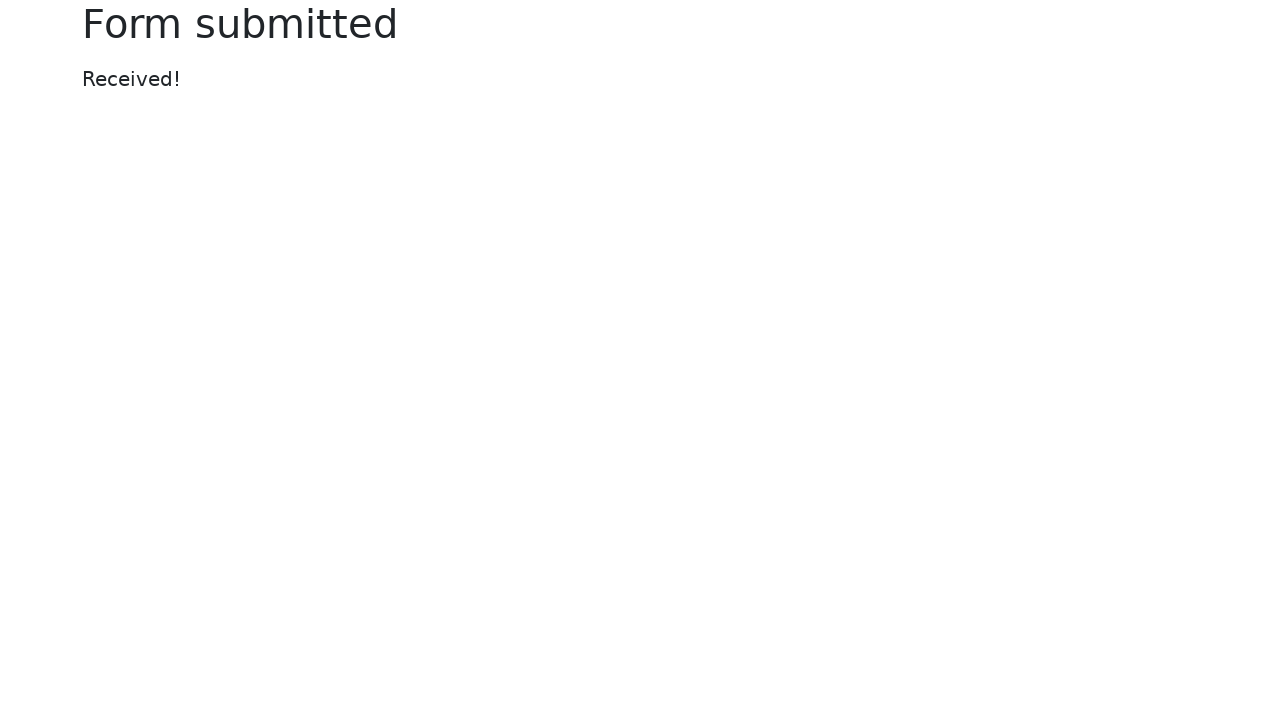

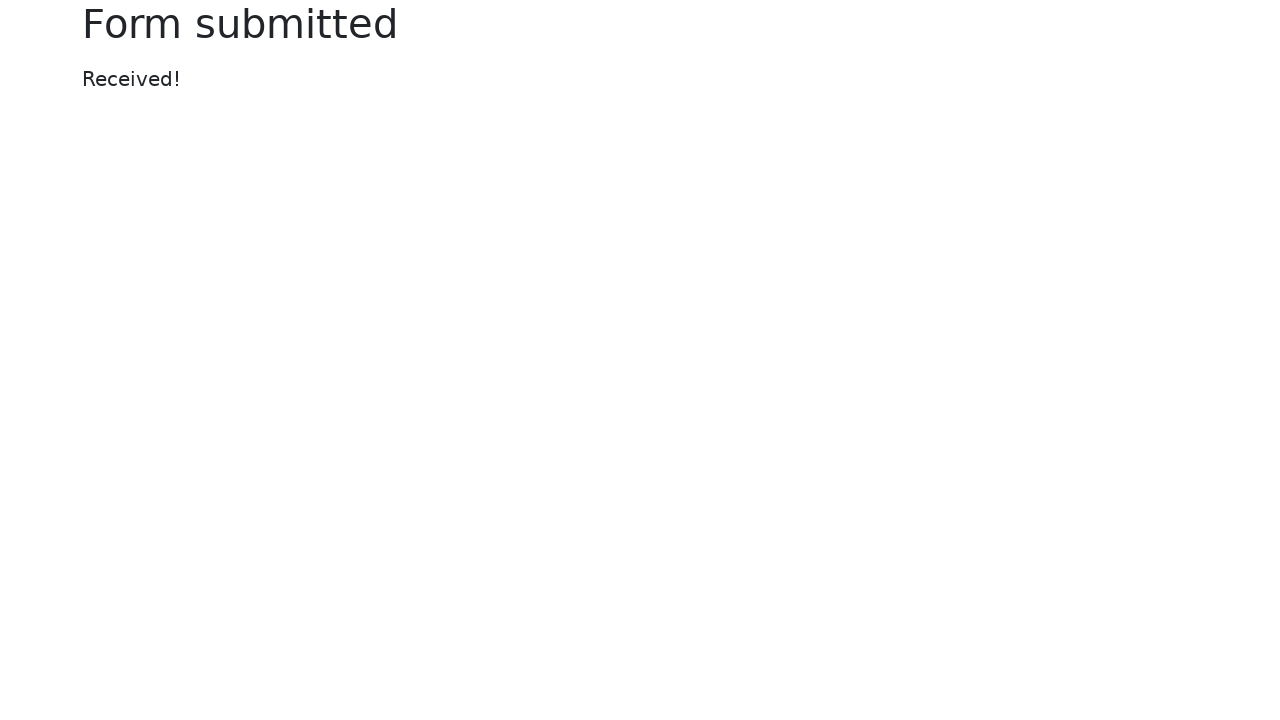